Tests that the landscape image loads correctly on the loading images page using an explicit wait for the element to appear.

Starting URL: https://bonigarcia.dev/selenium-webdriver-java/loading-images.html

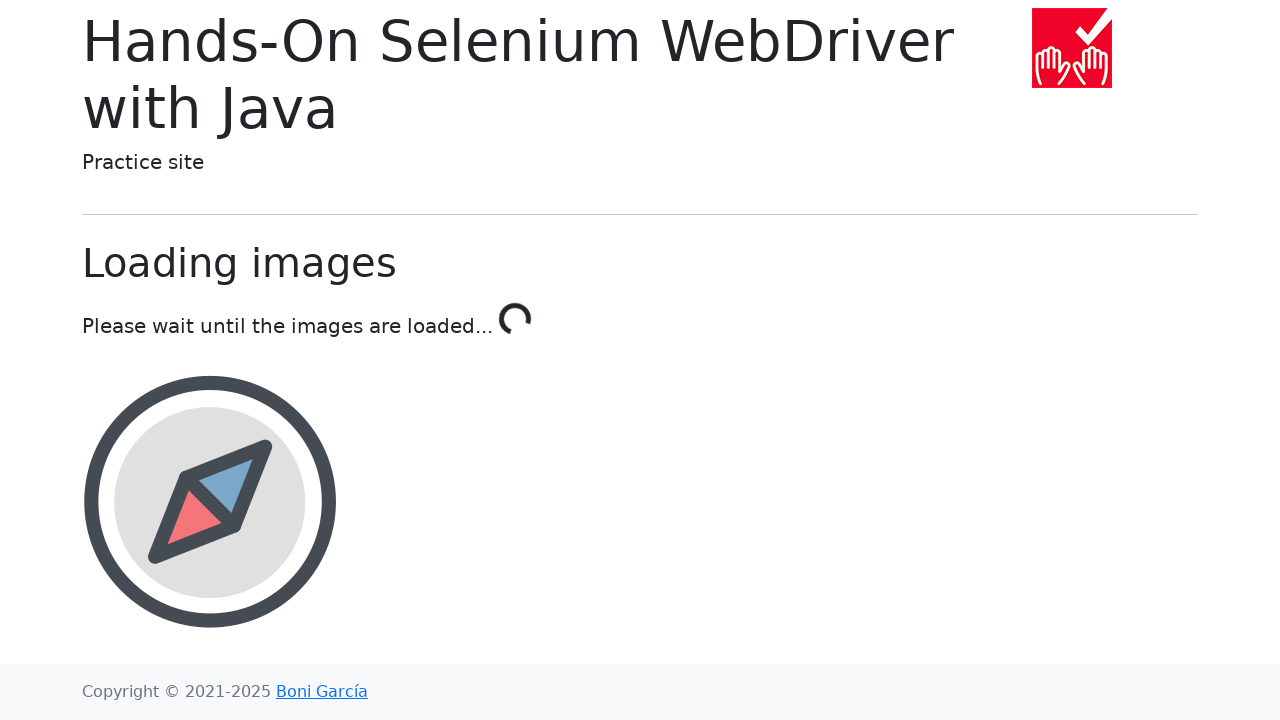

Navigated to loading images page
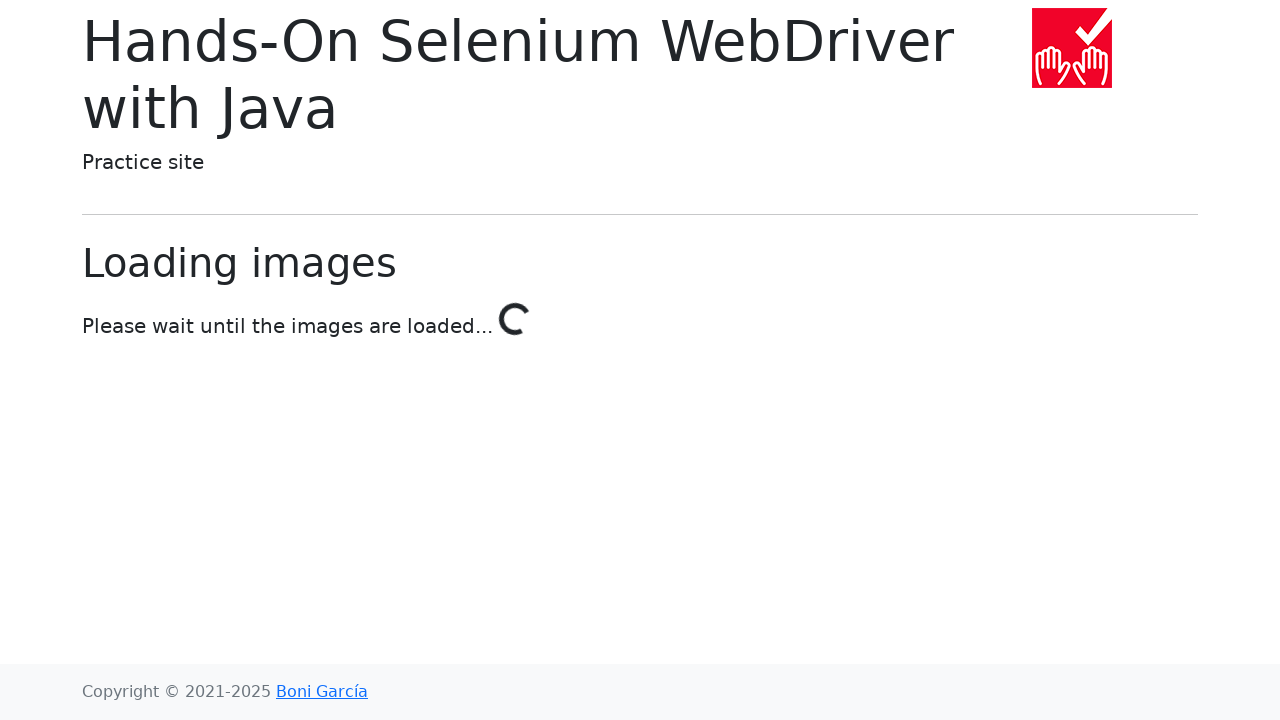

Landscape image element appeared on page
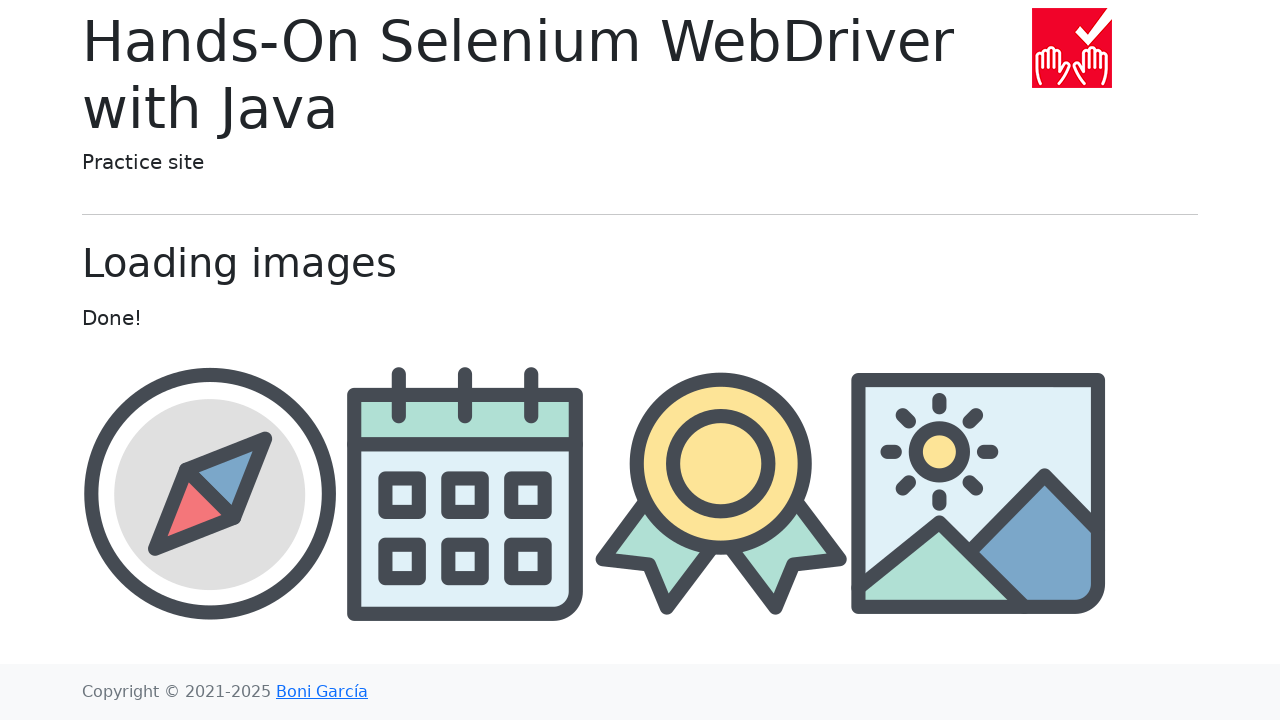

Verified landscape image src attribute contains 'landscape'
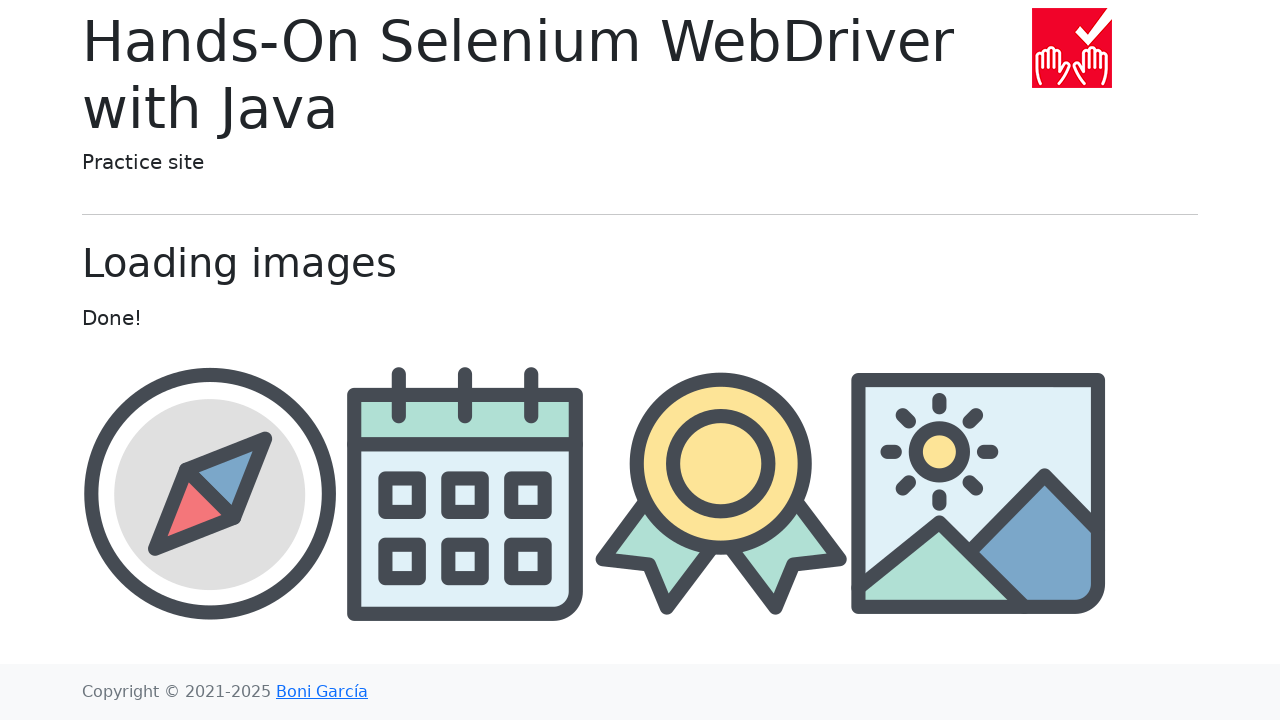

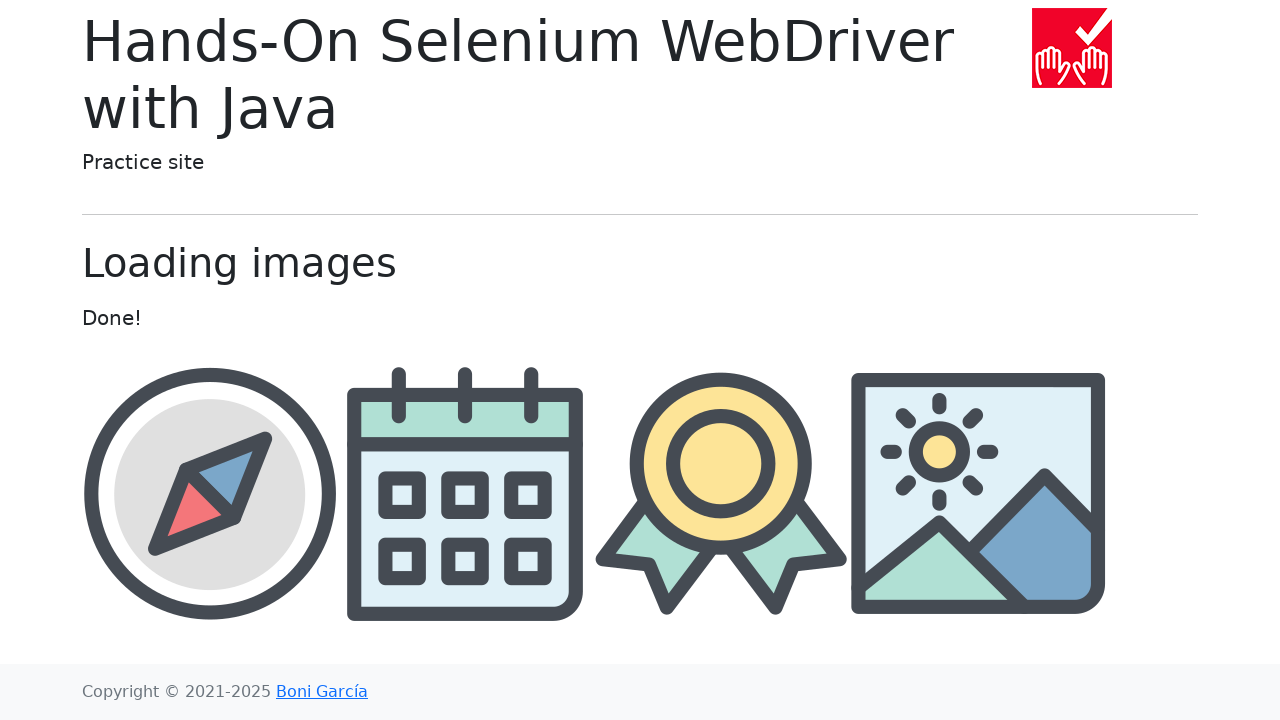